Tests handling of iframe 1 by clicking a submit button inside the iframe and verifying the displayed message contains 'iframe 1'

Starting URL: https://testing.qaautomationlabs.com/iframe.php

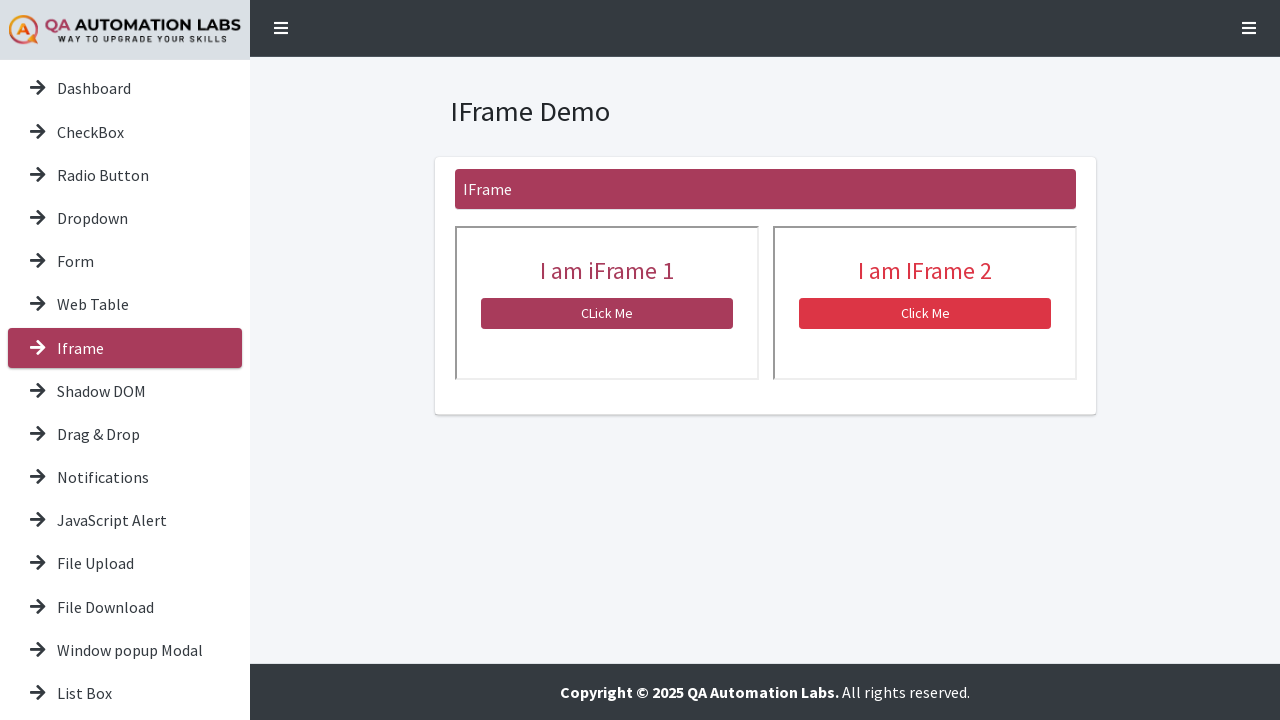

Located iframe 1 element
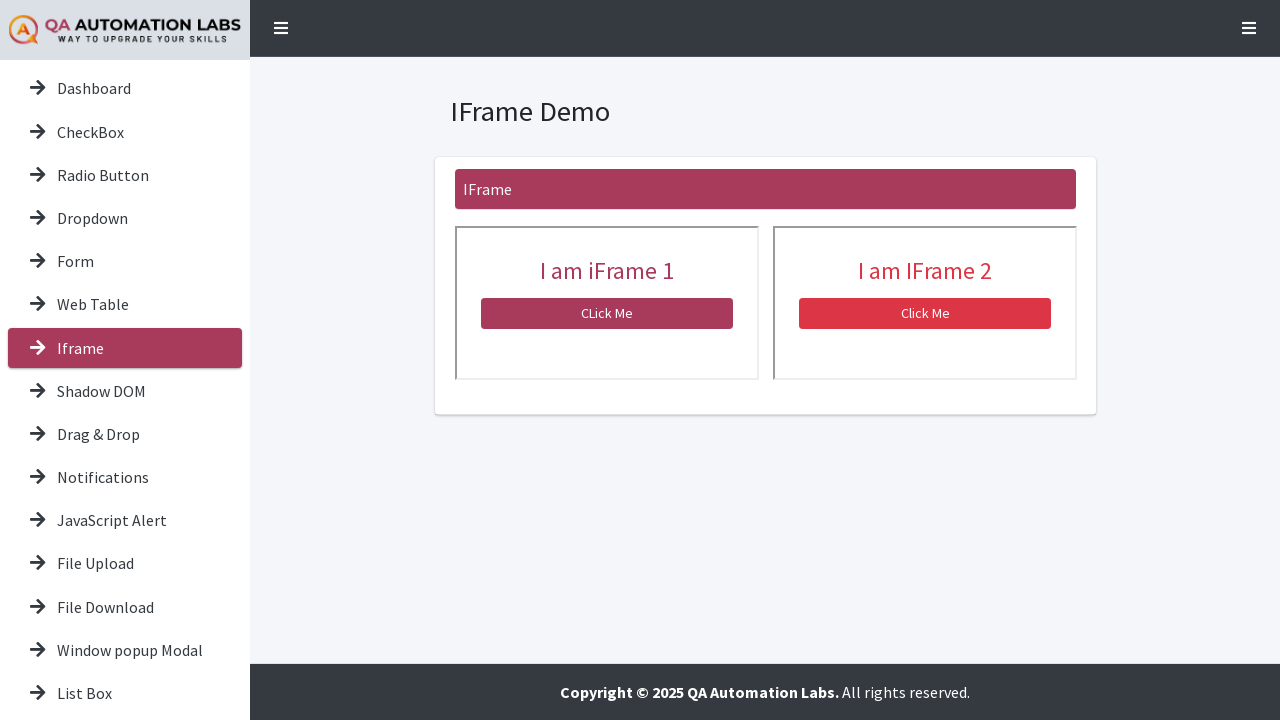

Clicked submit button inside iframe 1 at (606, 314) on xpath=//iframe[@name='iframe1'] >> internal:control=enter-frame >> xpath=//butto
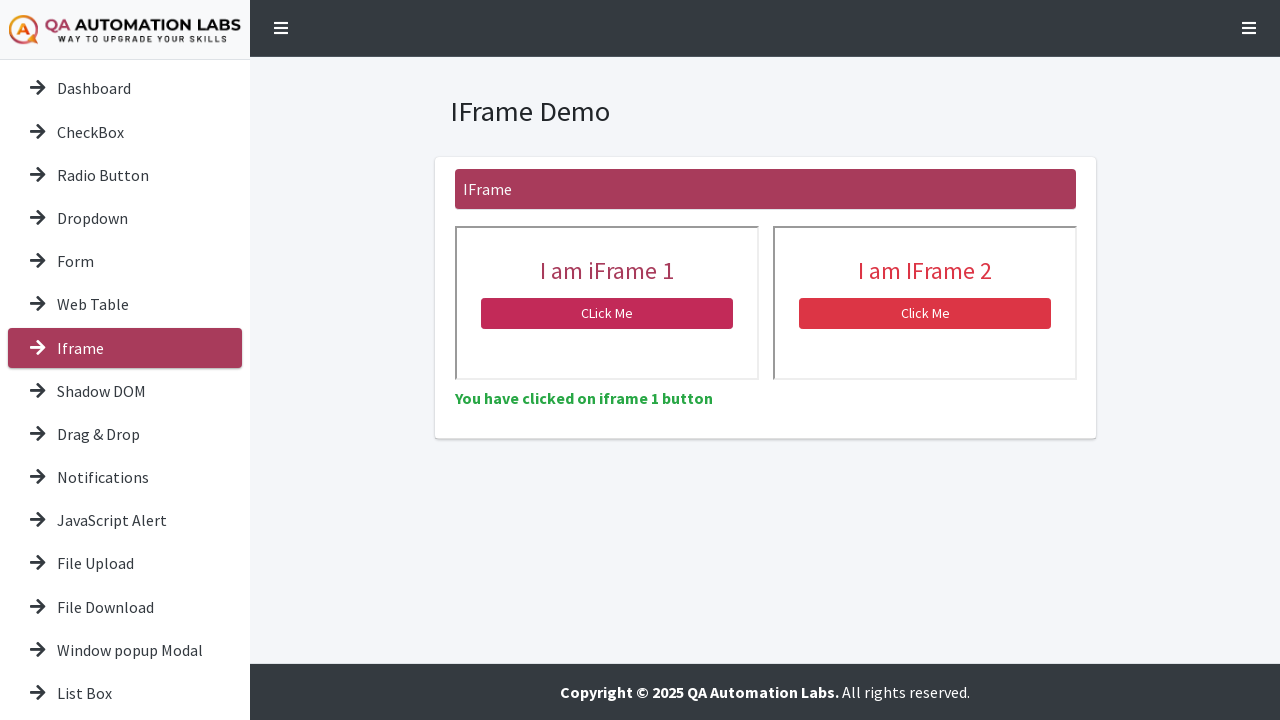

Message element appeared on page
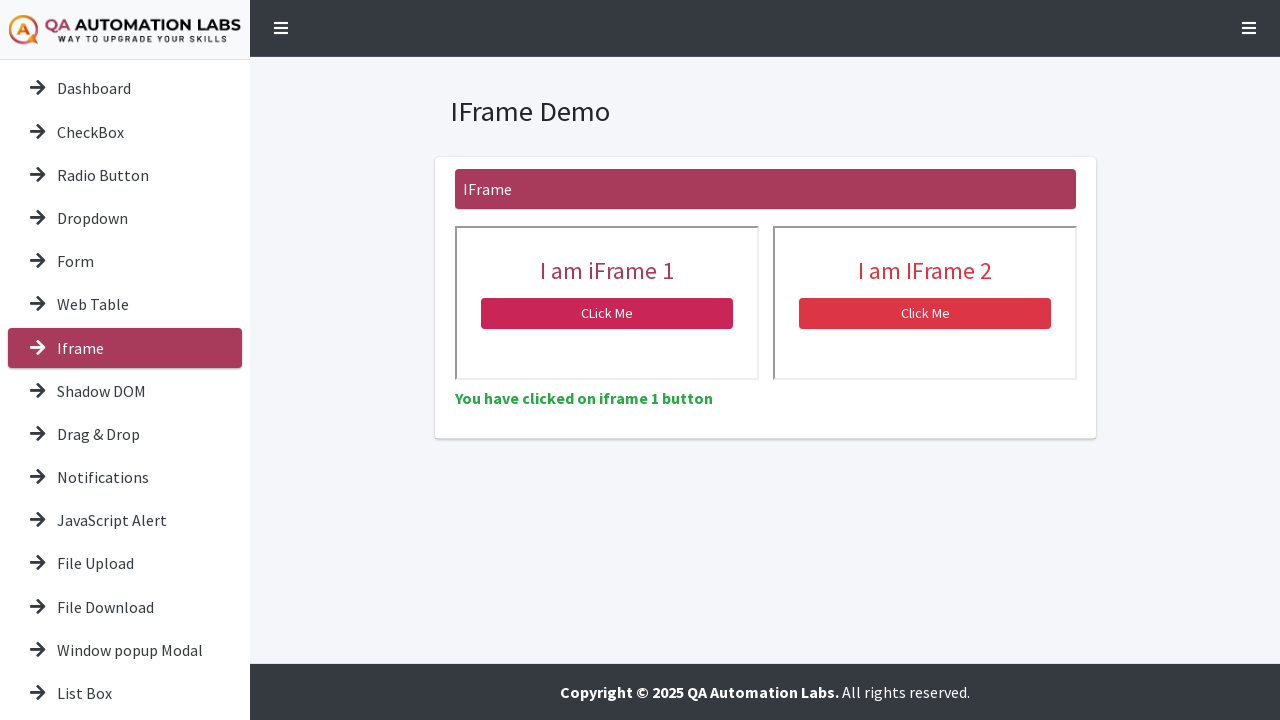

Retrieved message text content
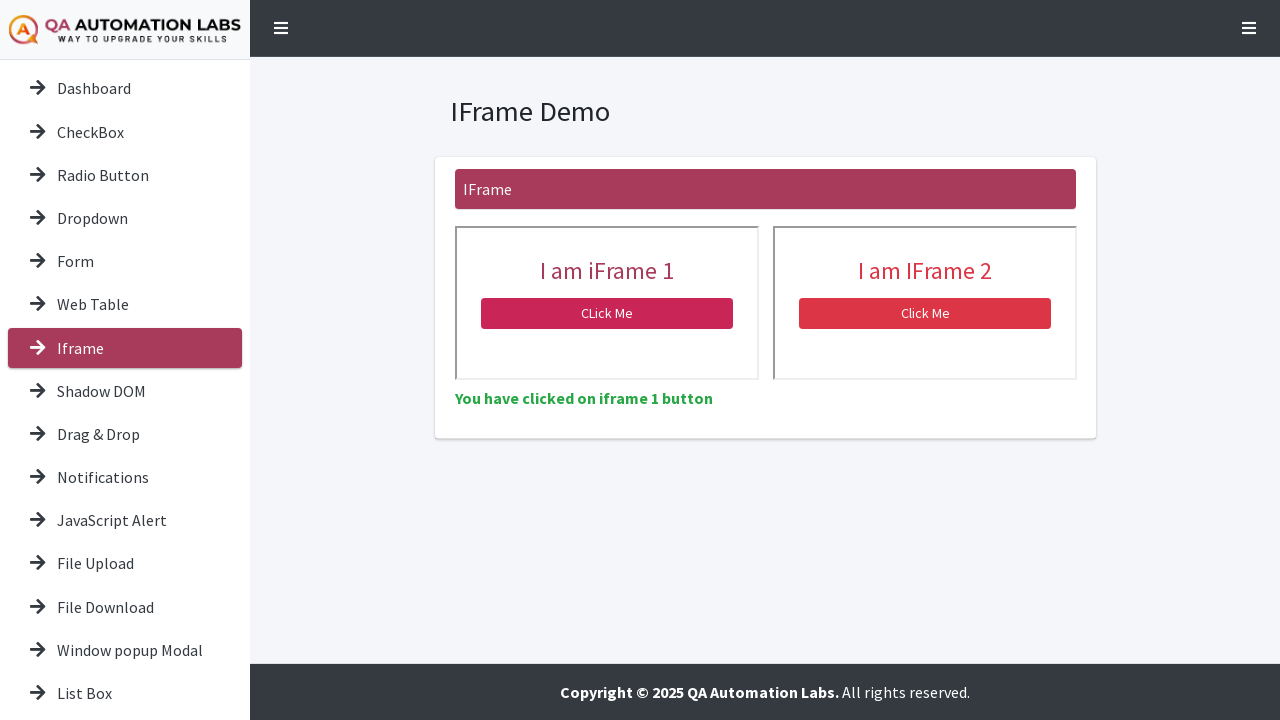

Verified that message contains 'iframe 1'
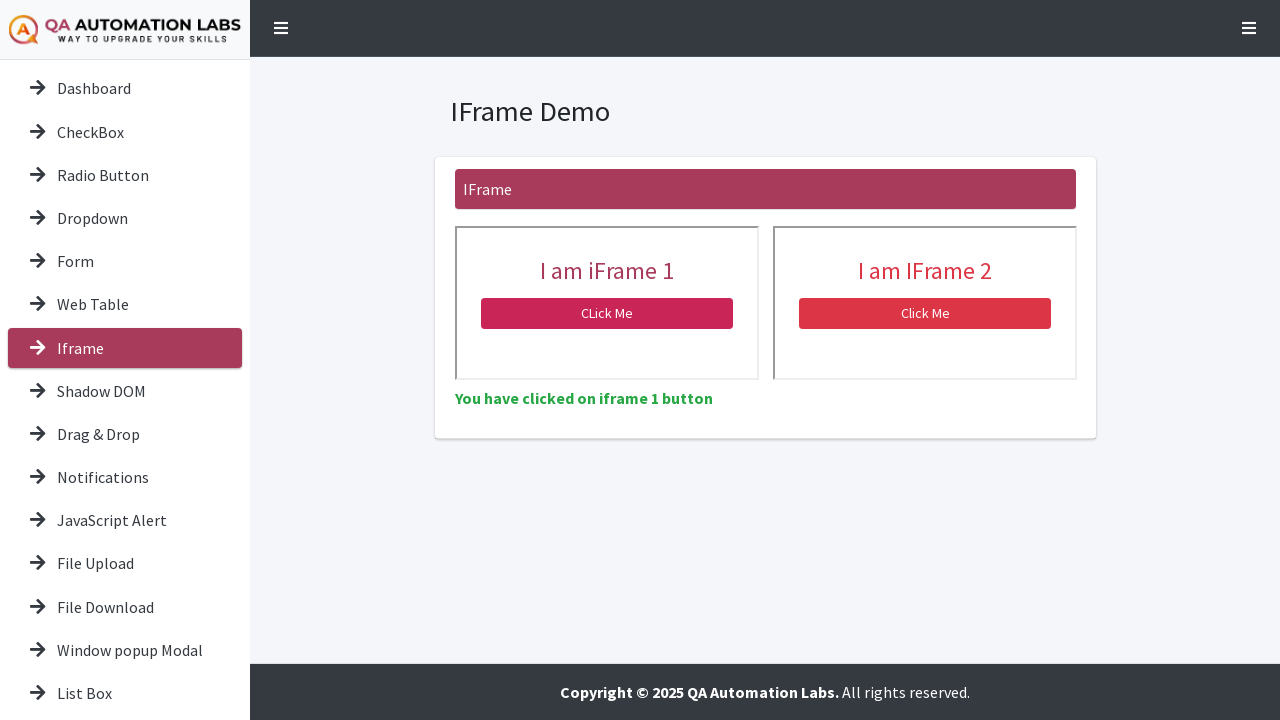

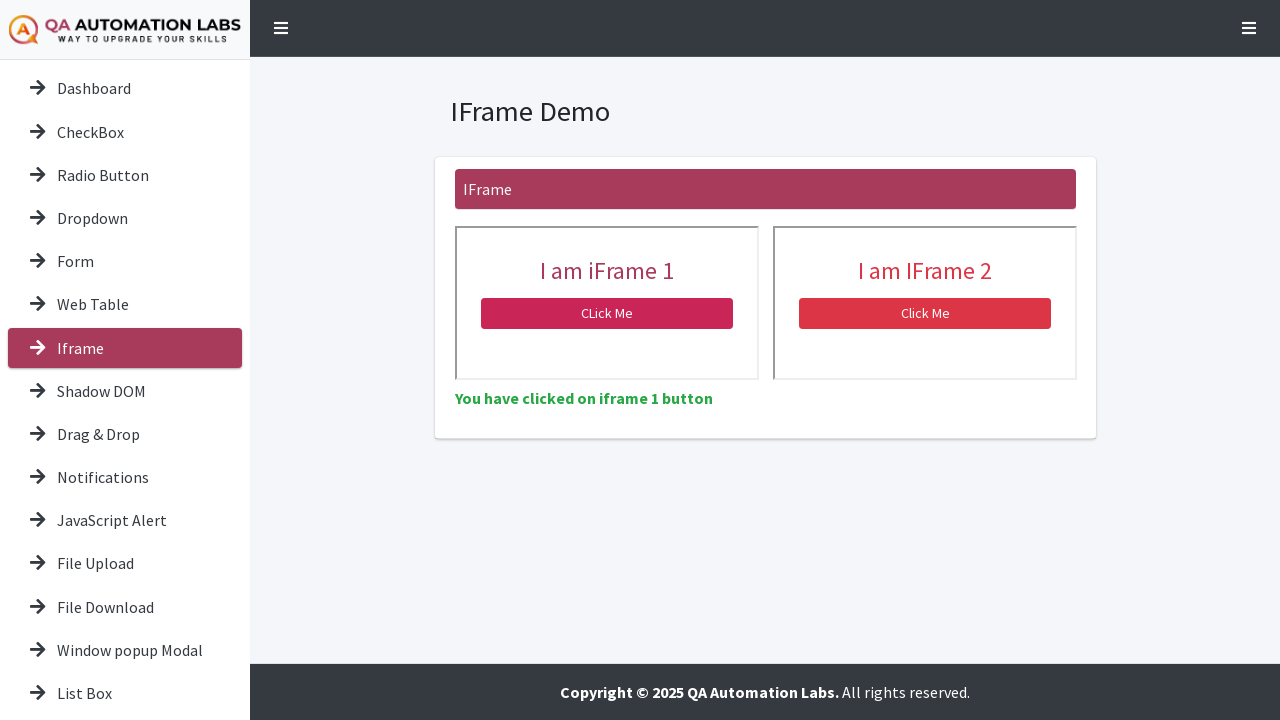